Clicks on the My Account link and verifies navigation to the account page with login form displayed

Starting URL: http://intershop5.skillbox.ru/

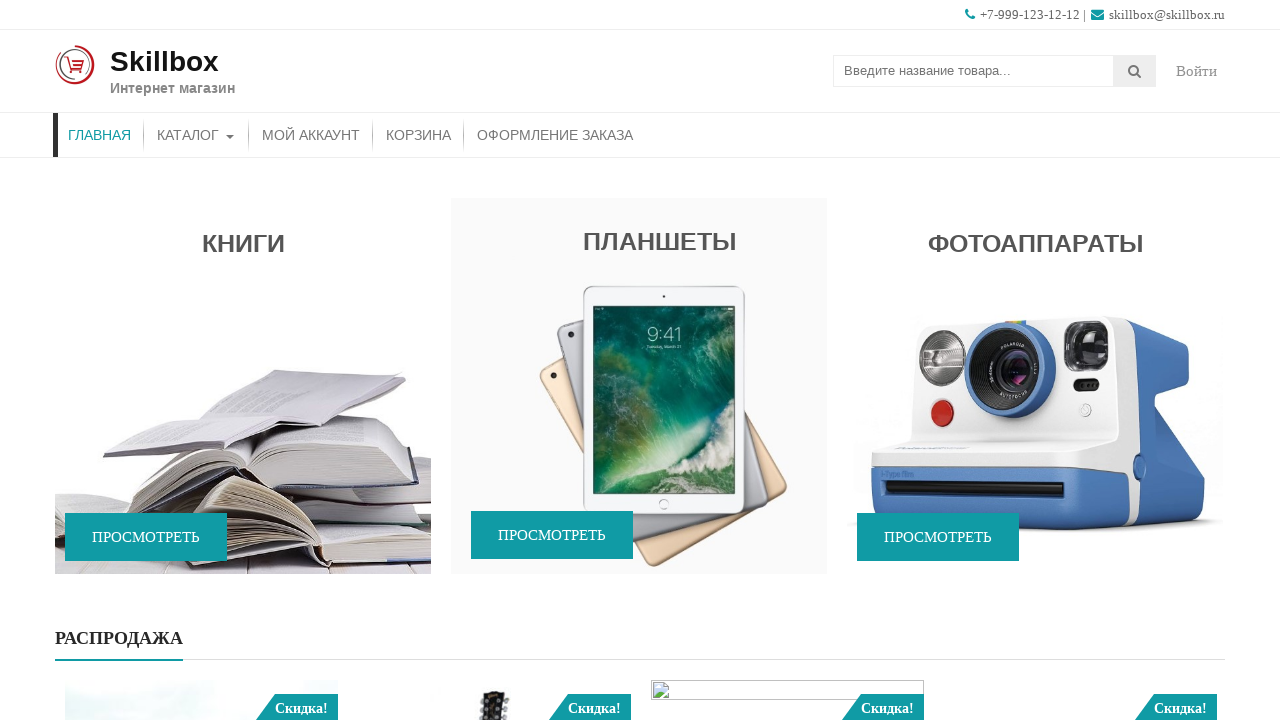

Clicked on My Account link at (1197, 71) on .account
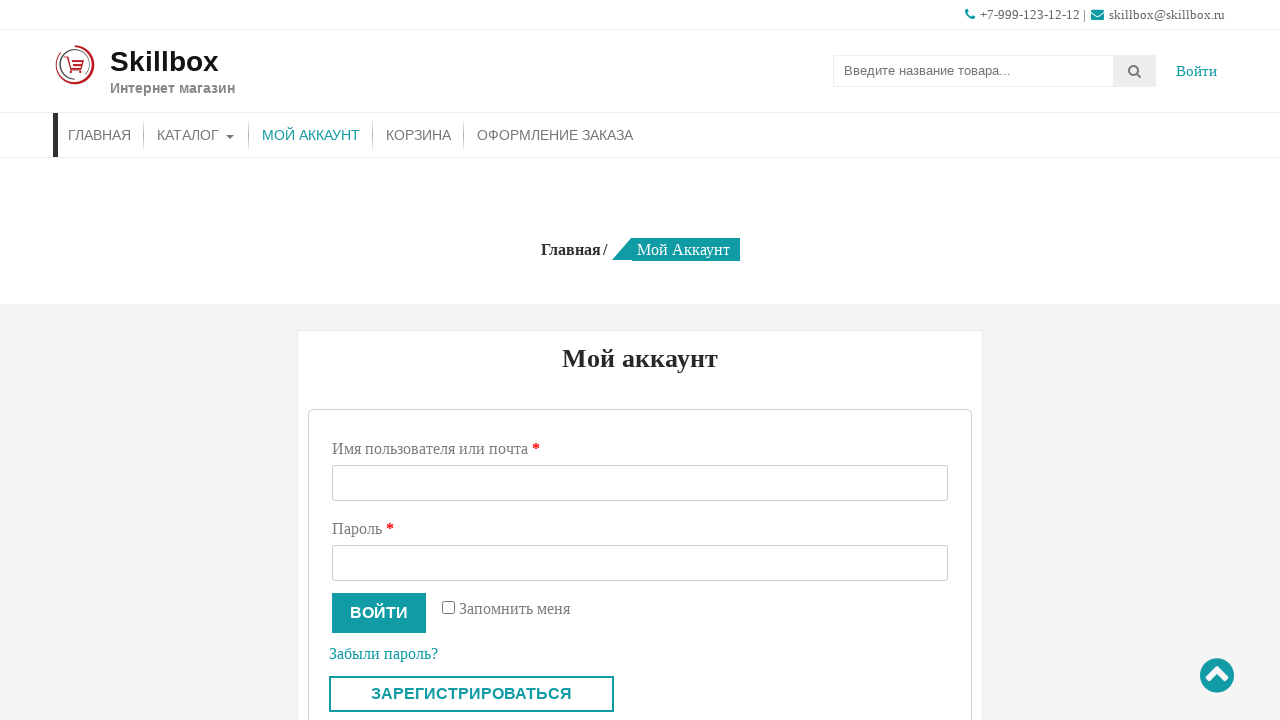

Login form loaded on account page
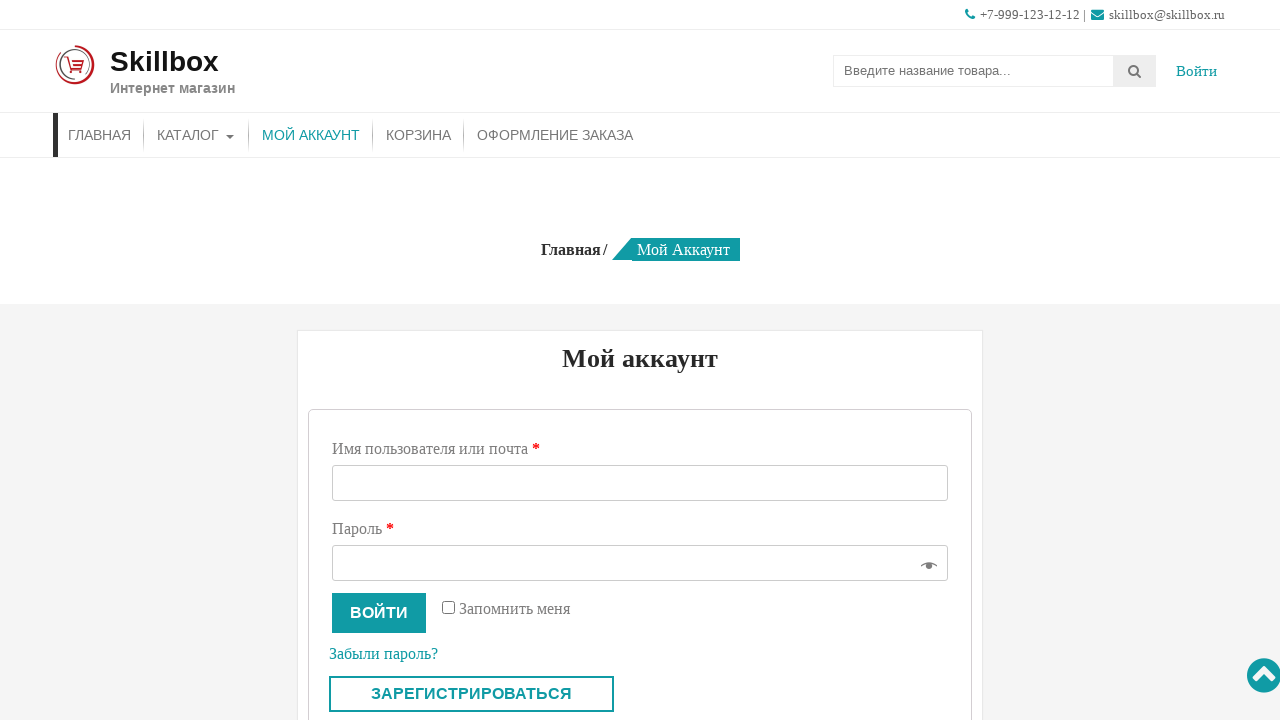

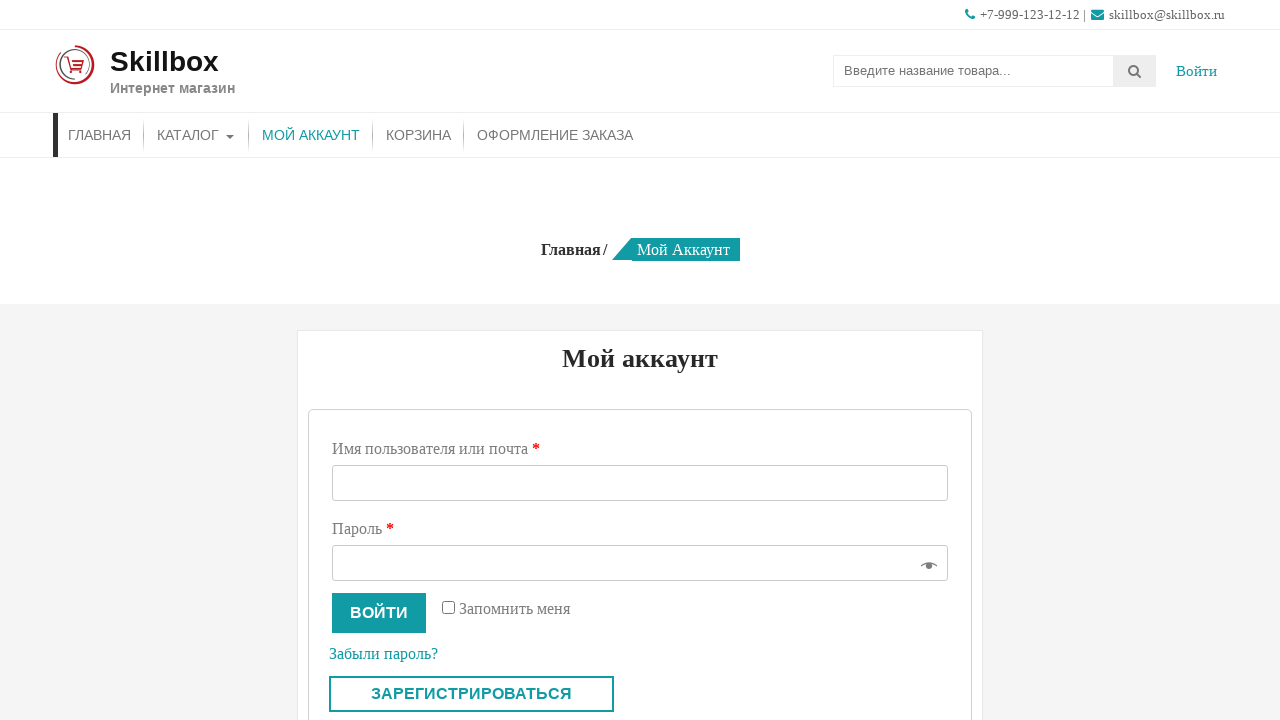